Tests browser window and tab handling on demoqa.com by navigating to the Browser Windows section, opening a new tab to verify its content, then opening a new window to verify its content, switching between tabs/windows and closing them appropriately.

Starting URL: https://demoqa.com/

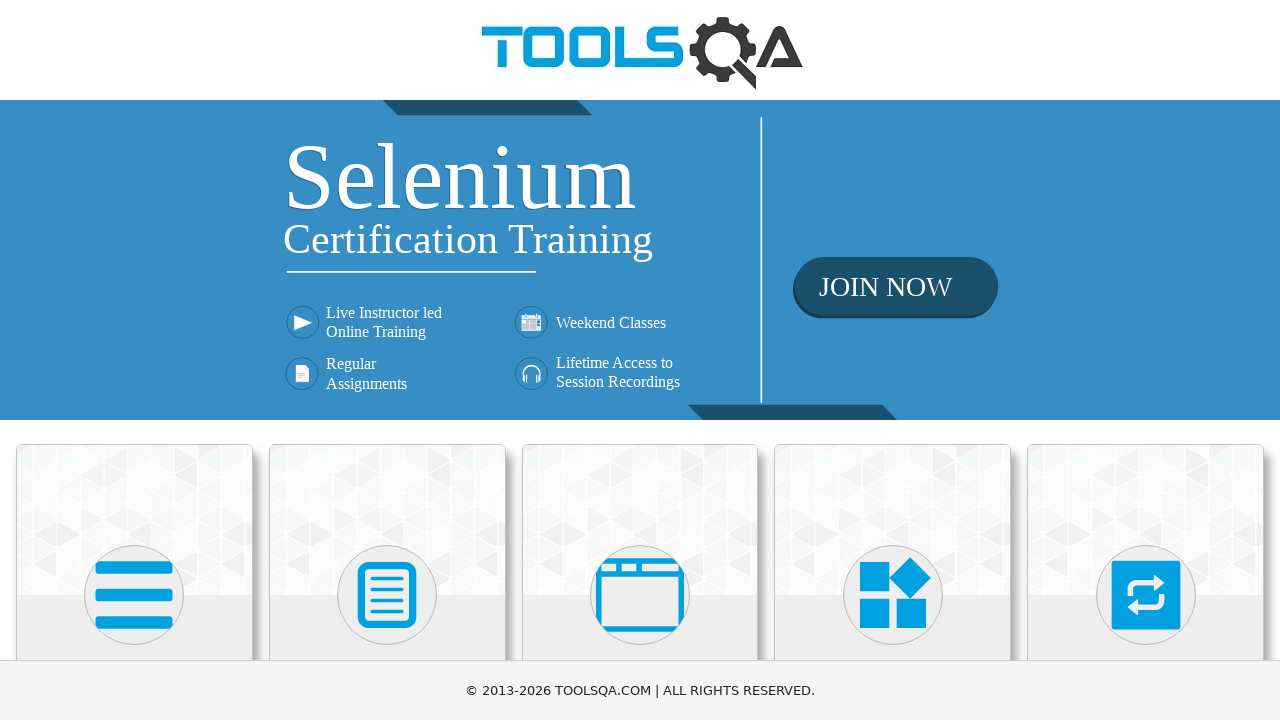

Clicked on 'Alerts, Frame & Windows' menu card at (640, 360) on xpath=//h5[text()='Alerts, Frame & Windows']
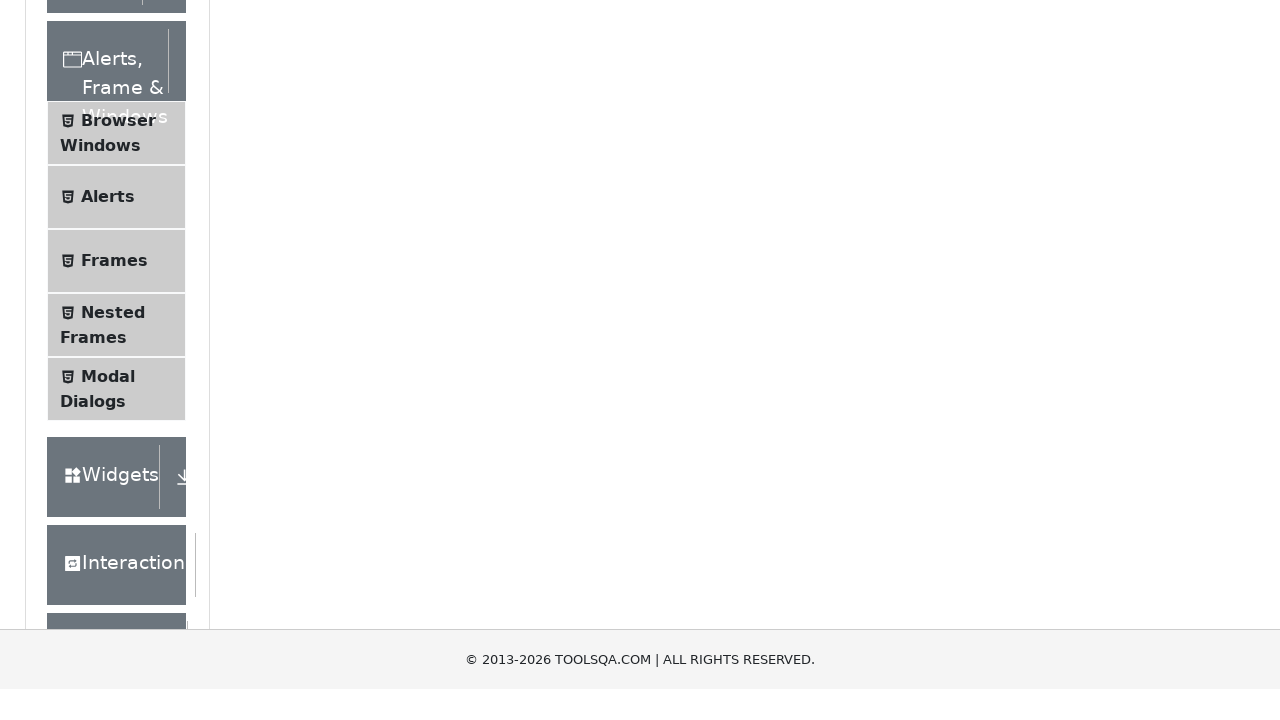

Clicked on 'Browser Windows' submenu item at (118, 424) on xpath=//span[text()='Browser Windows']
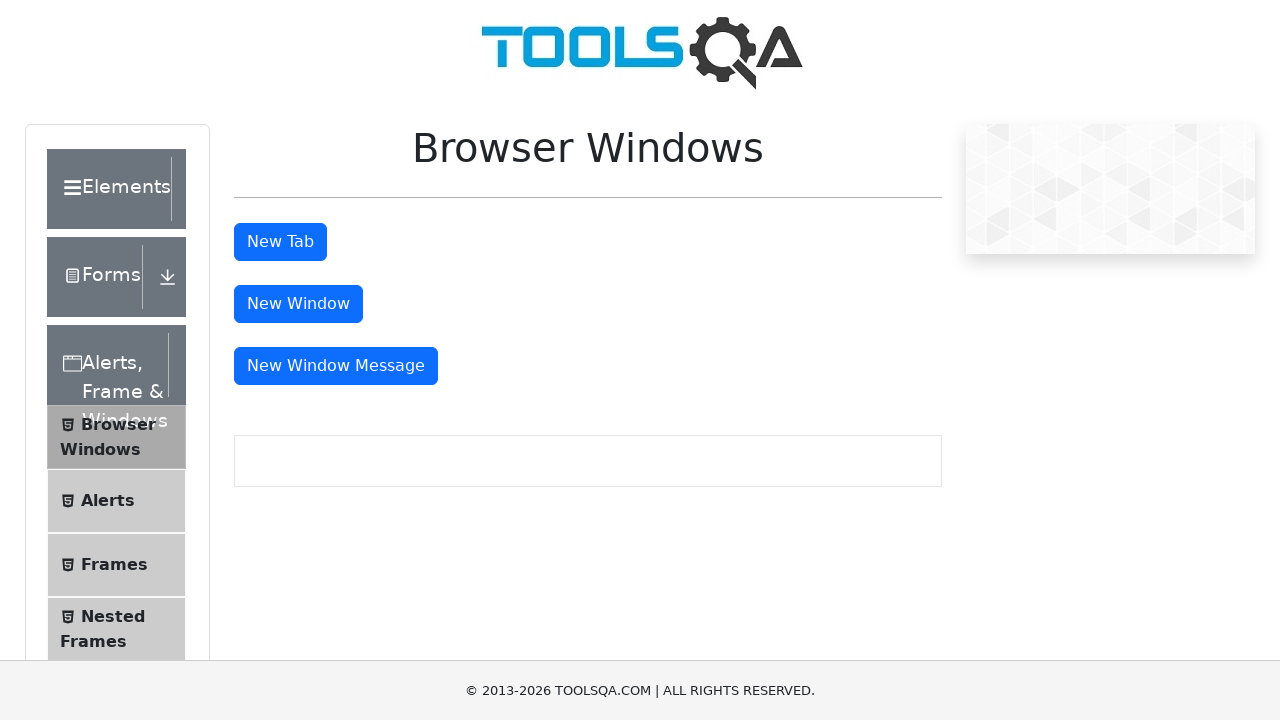

Clicked 'New Tab' button at (280, 242) on #tabButton
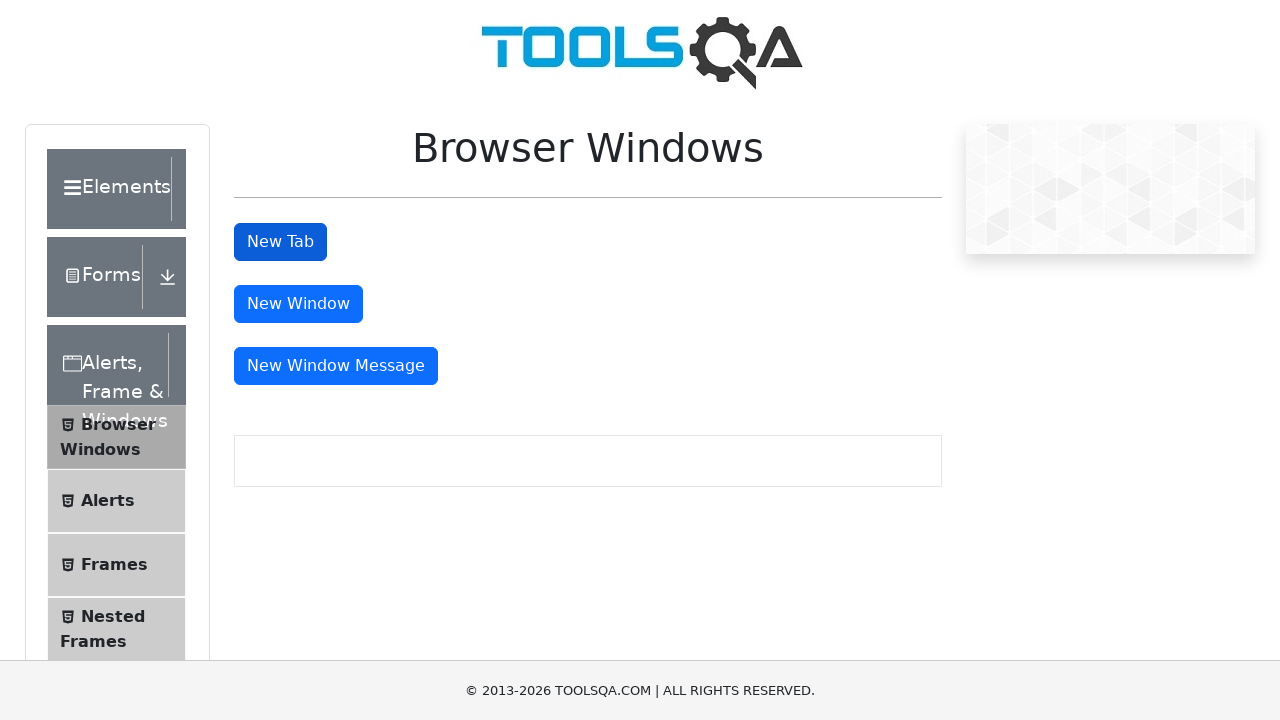

New tab loaded and ready
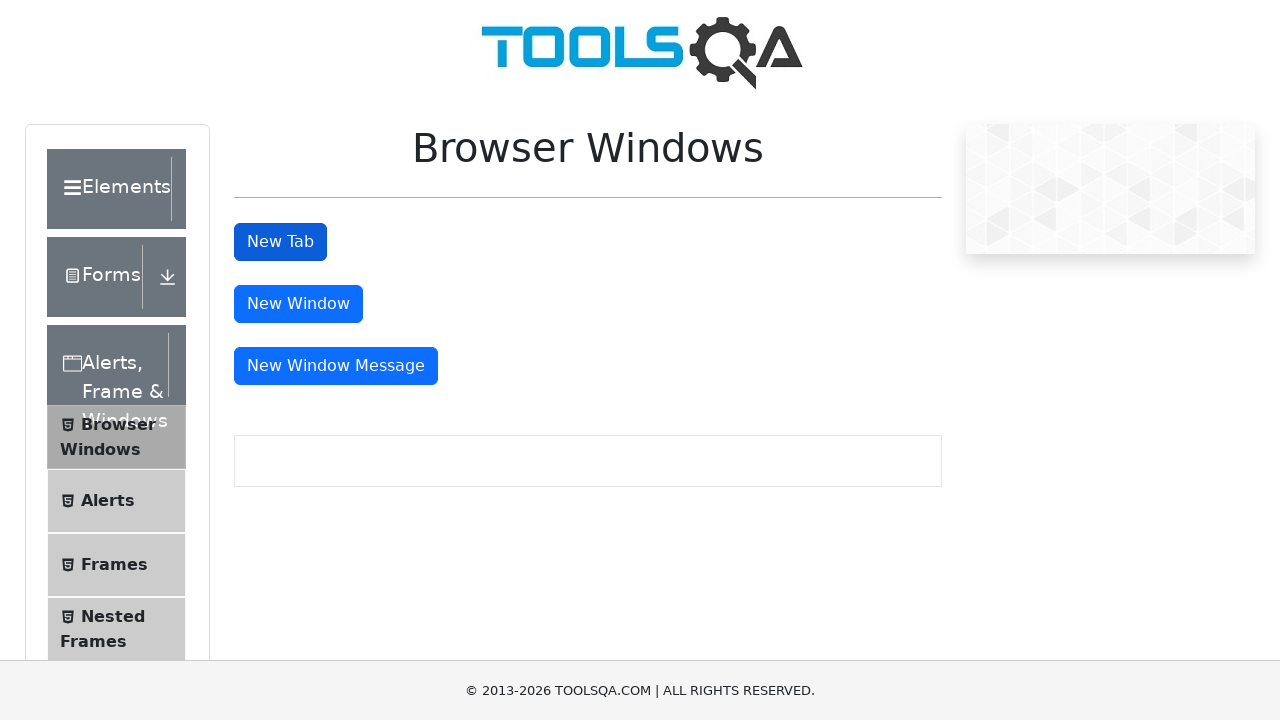

Verified sample heading exists in new tab
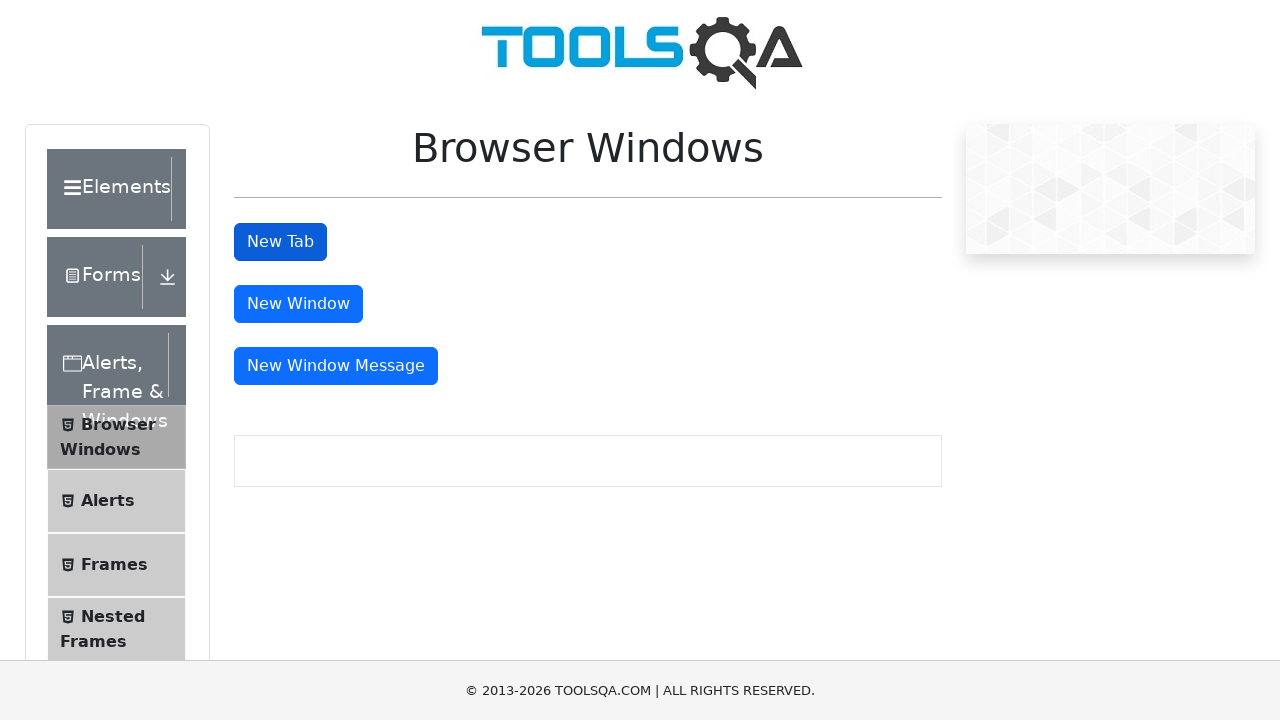

Closed the new tab
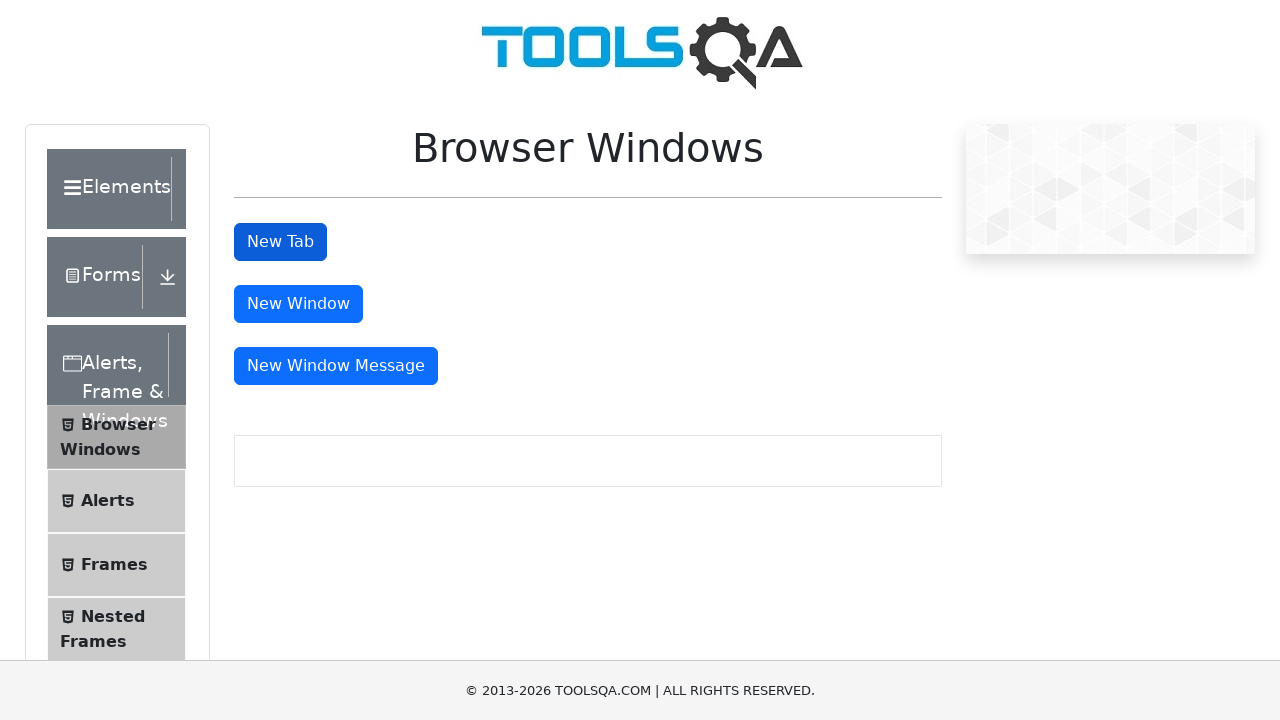

Clicked 'New Window' button at (298, 304) on #windowButton
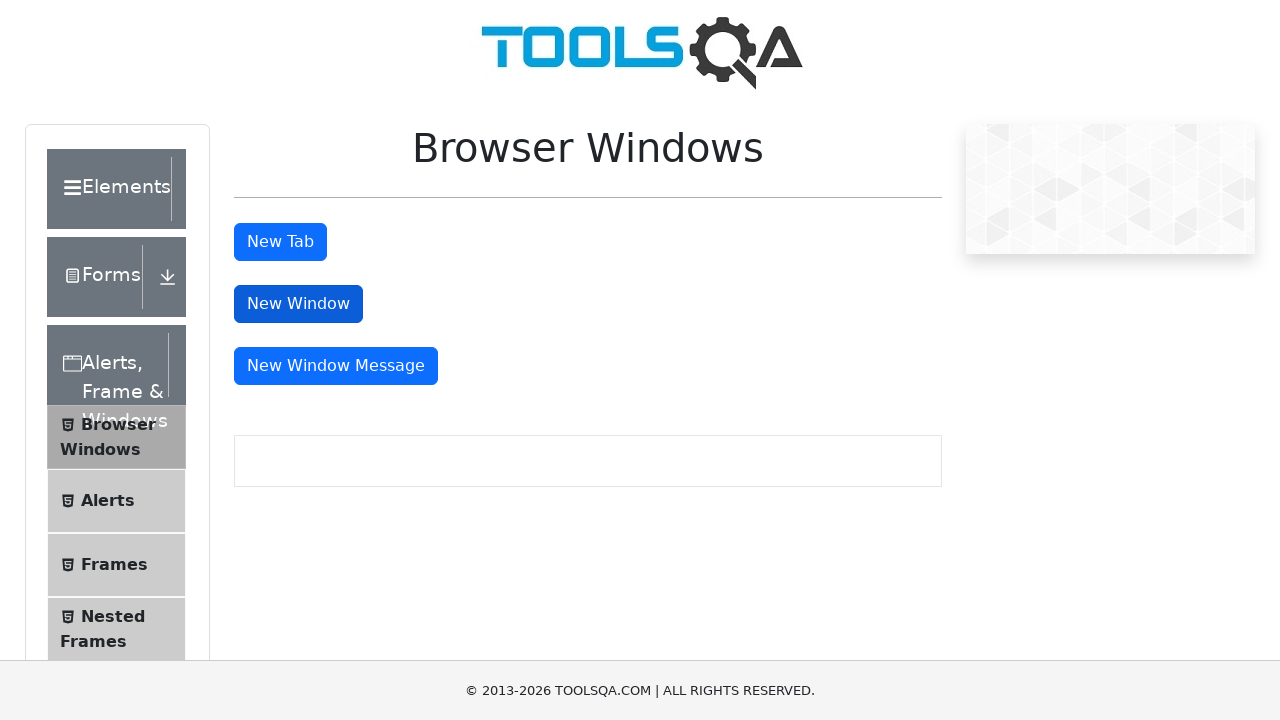

New window loaded and ready
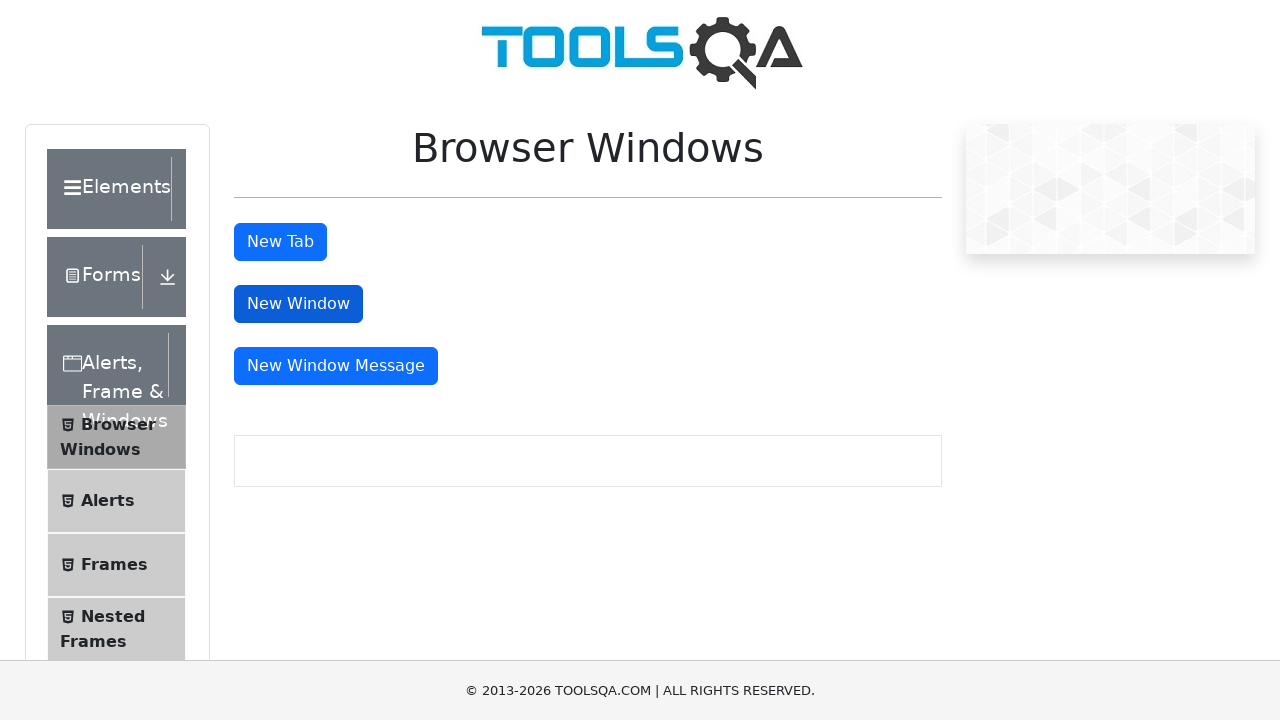

Verified sample heading exists in new window
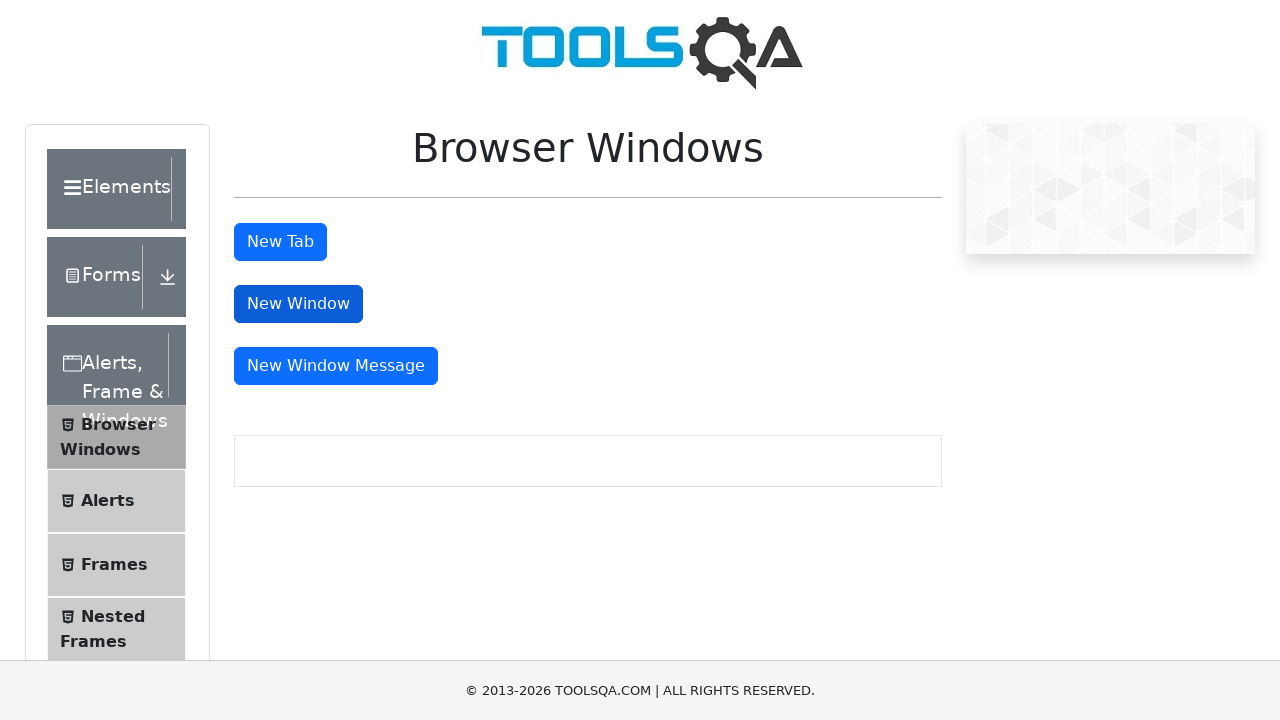

Closed the new window
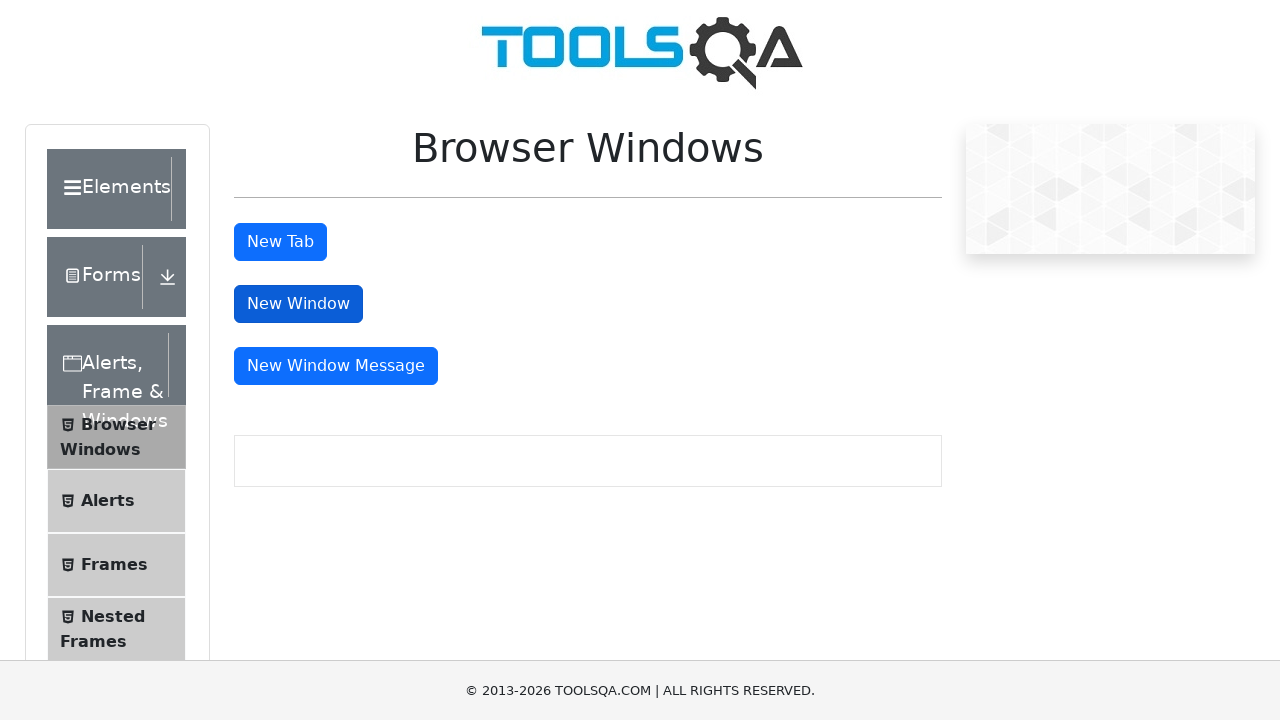

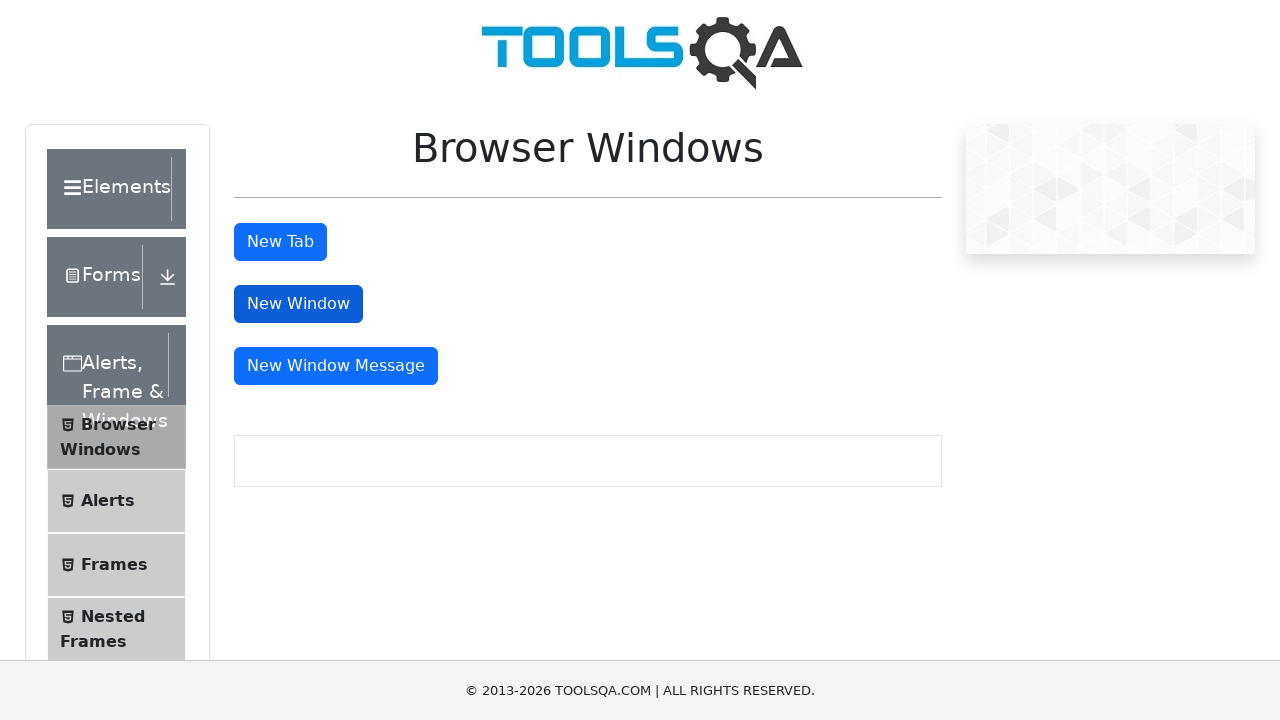